Tests search functionality on a web table by entering a search term and verifying that all displayed results match the search criteria

Starting URL: https://rahulshettyacademy.com/seleniumPractise/#/offers

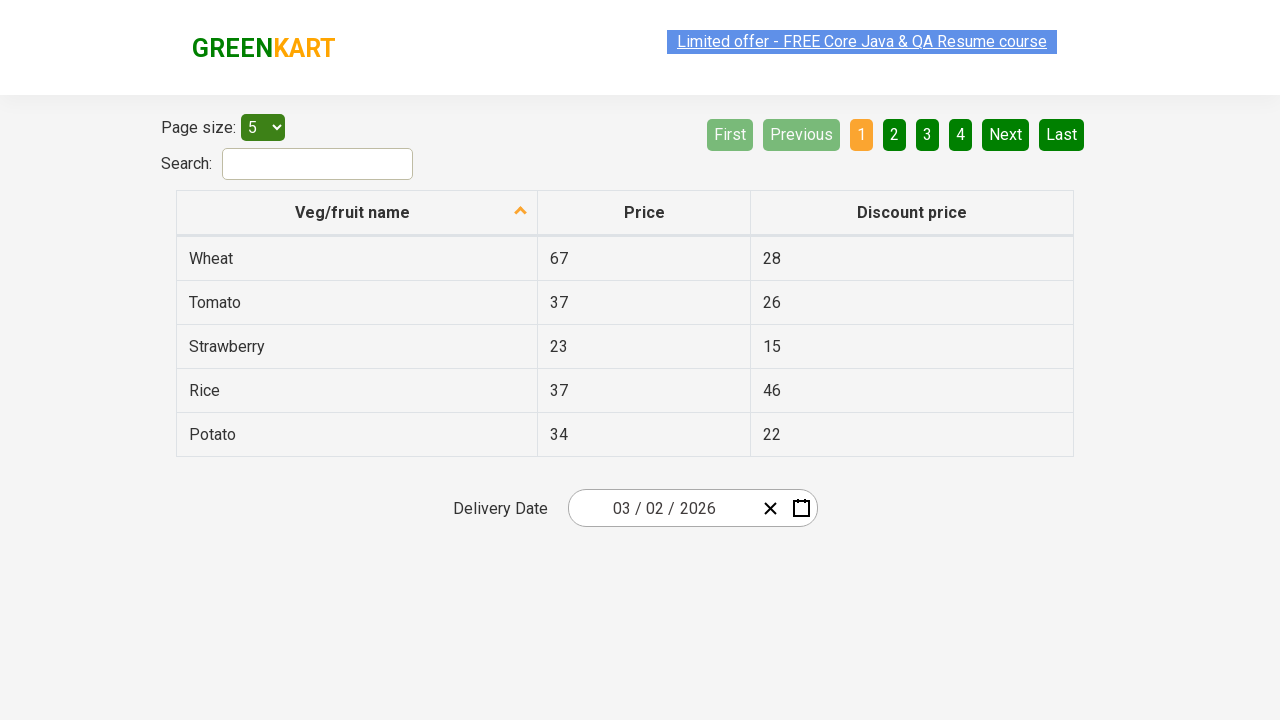

Entered search term 'to' in search field on #search-field
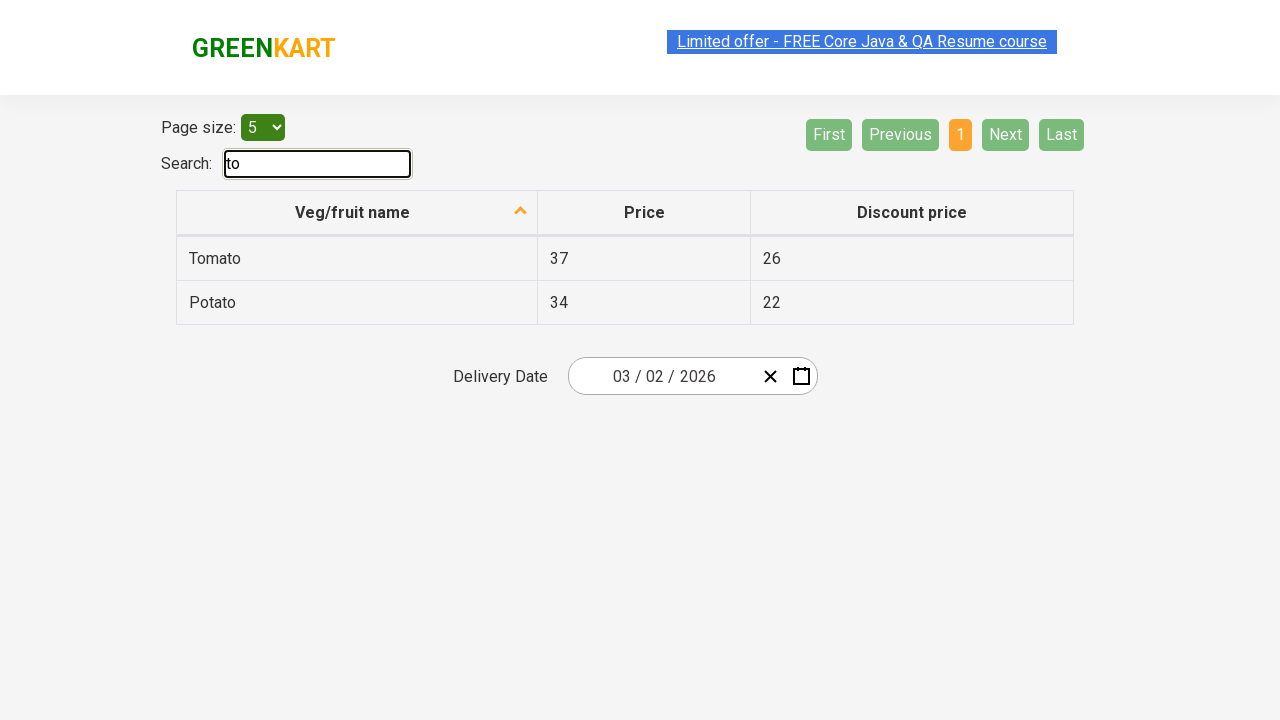

Waited for search results to filter
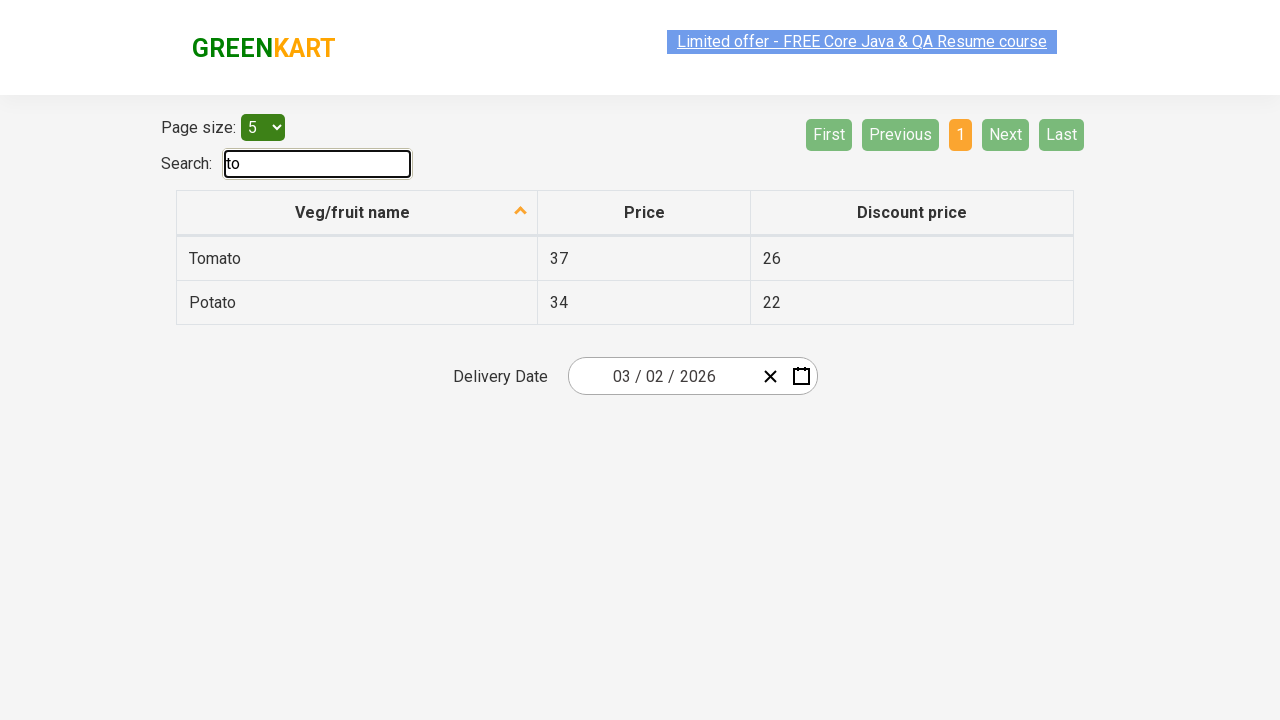

Retrieved all items from first column after search
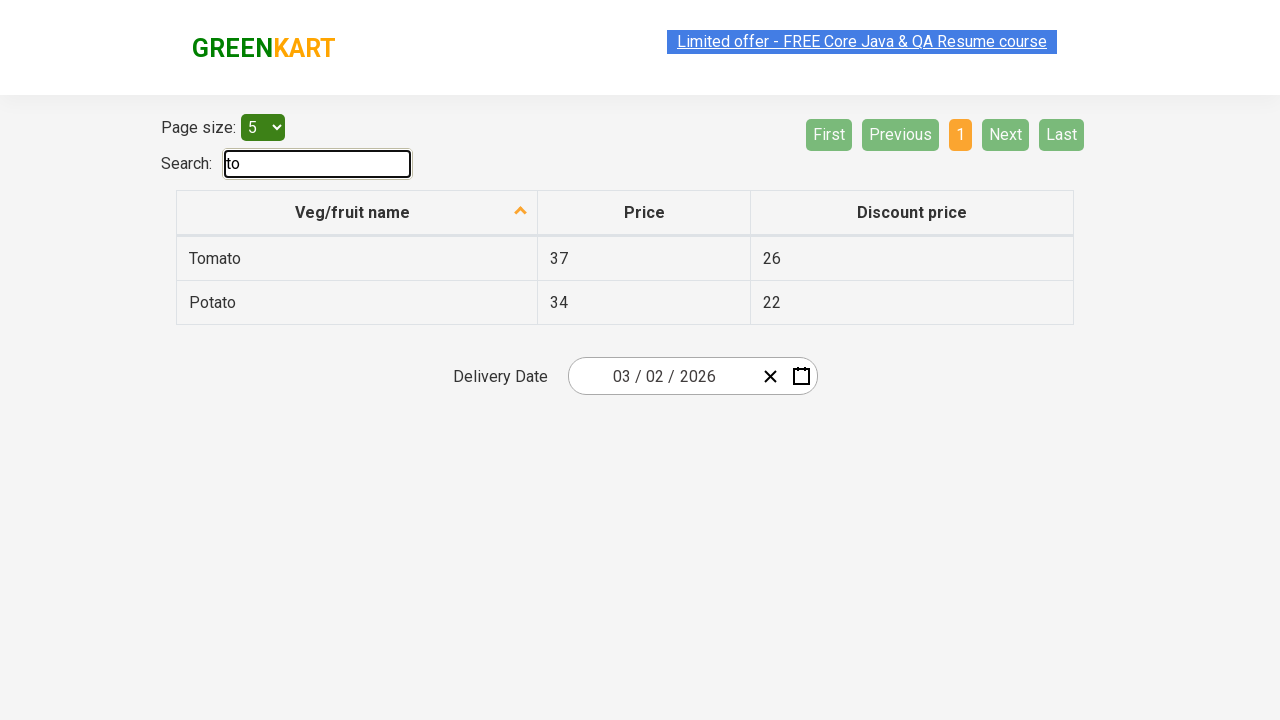

Filtered results to verify all contain search term 'to'
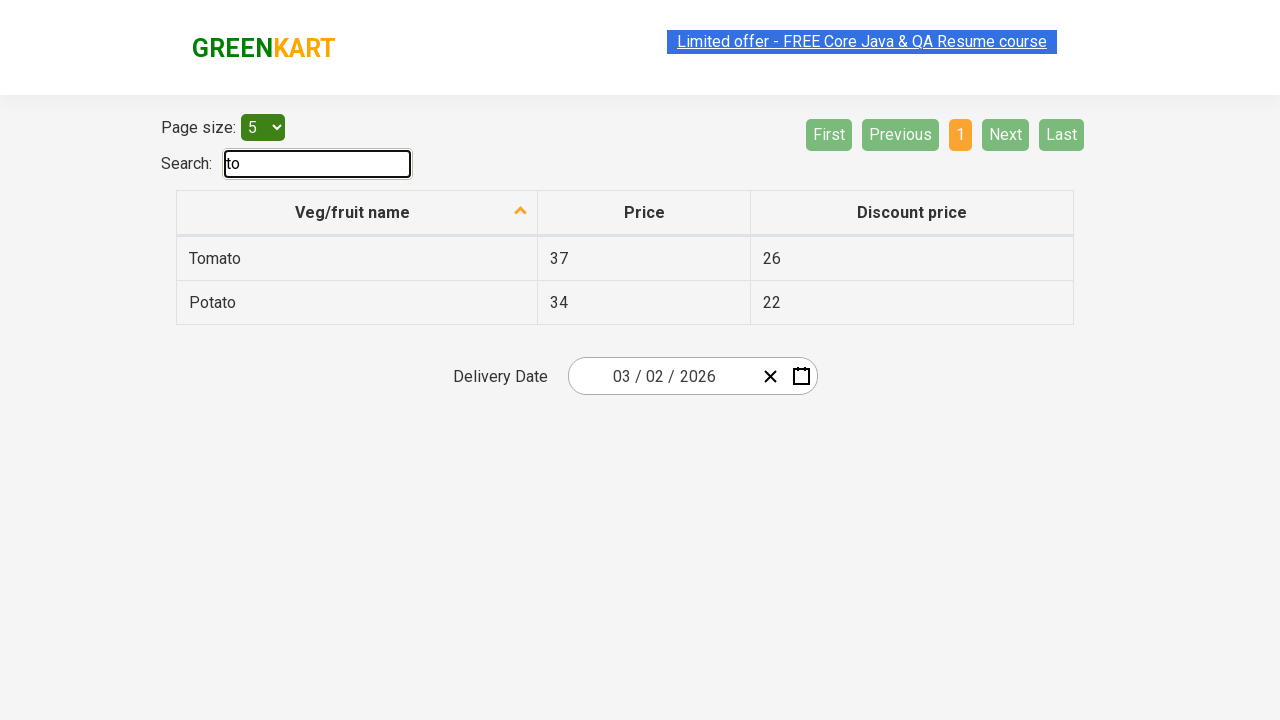

Verified all search results match the search criteria - assertion passed
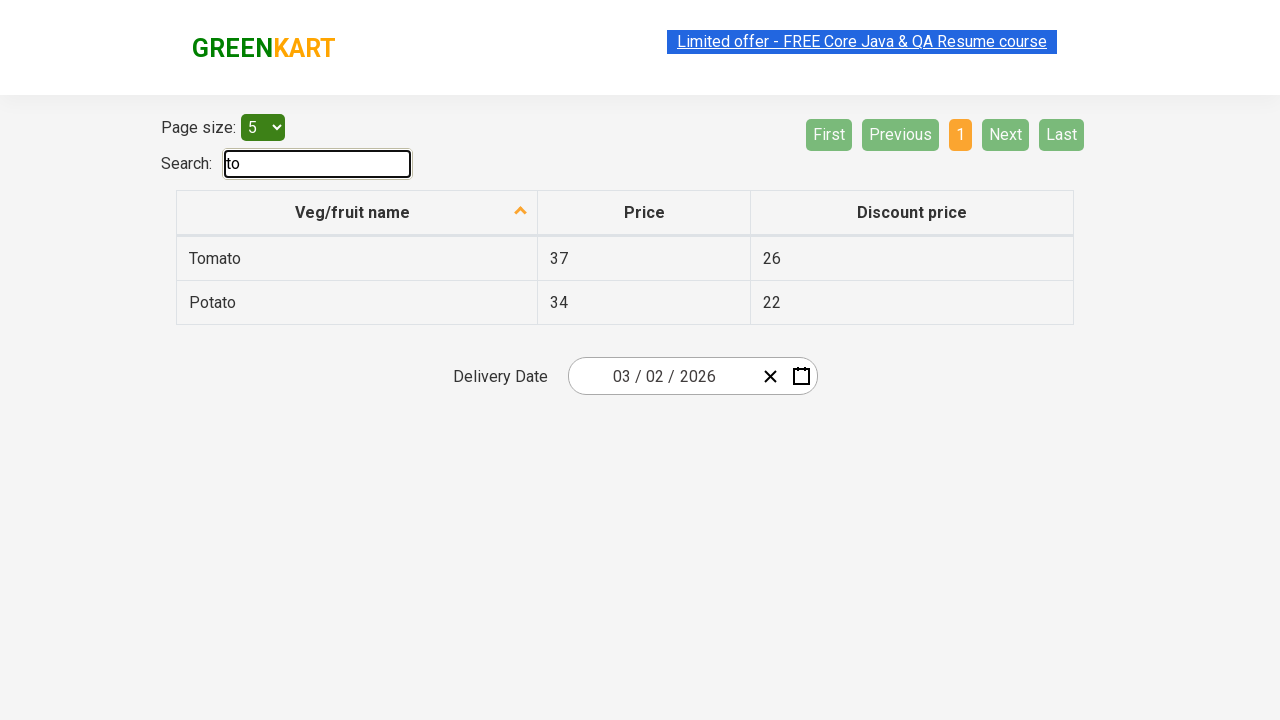

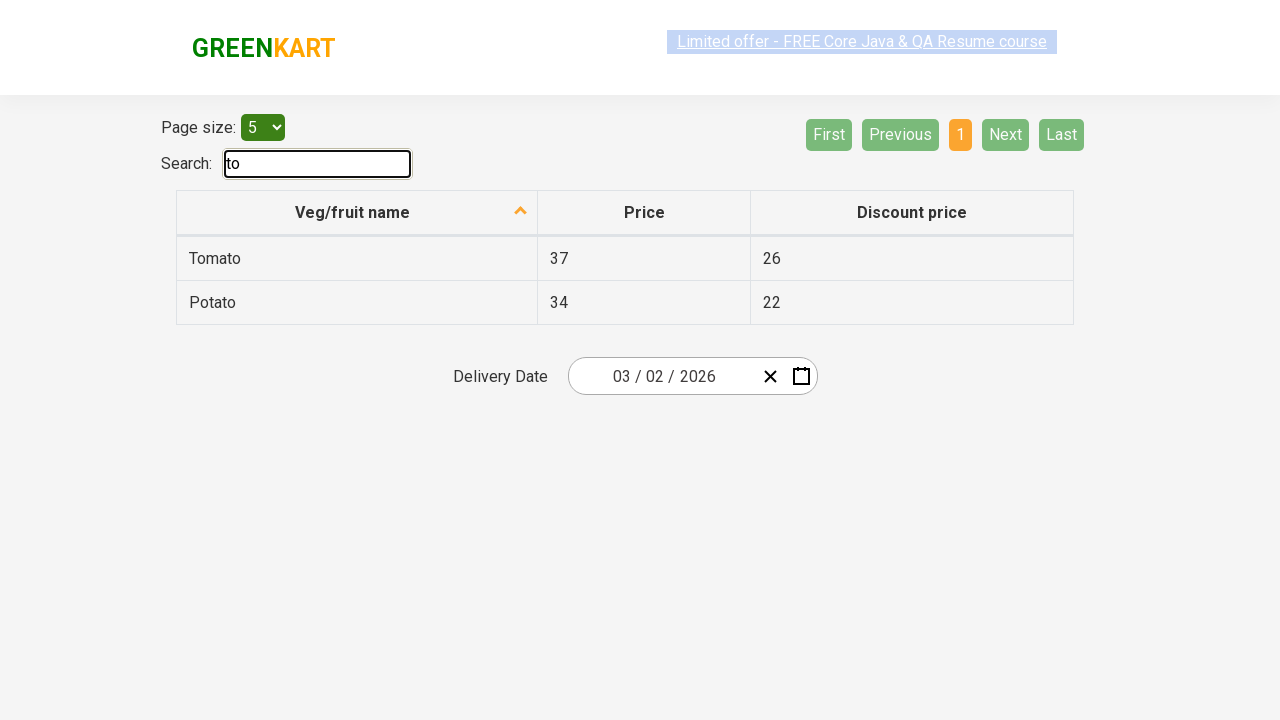